Tests file upload functionality by selecting a file, submitting the form, and verifying the upload success message is displayed.

Starting URL: https://the-internet.herokuapp.com/upload

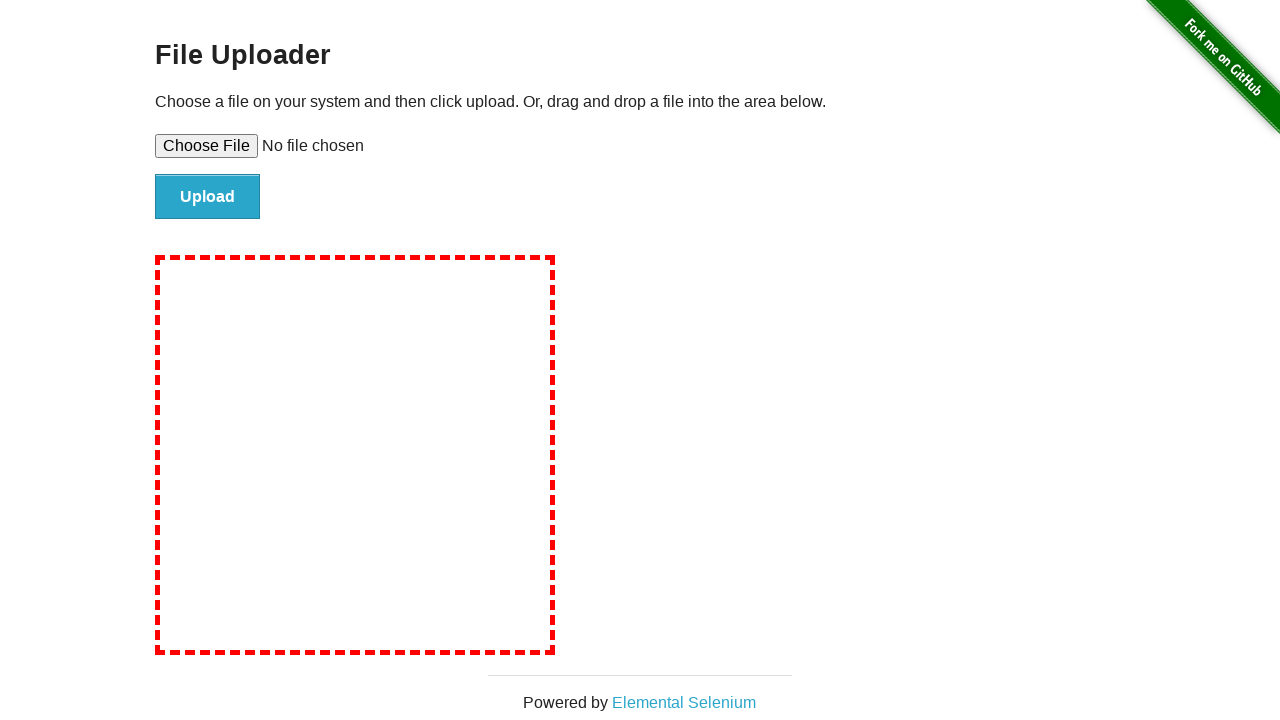

Created temporary test file for upload
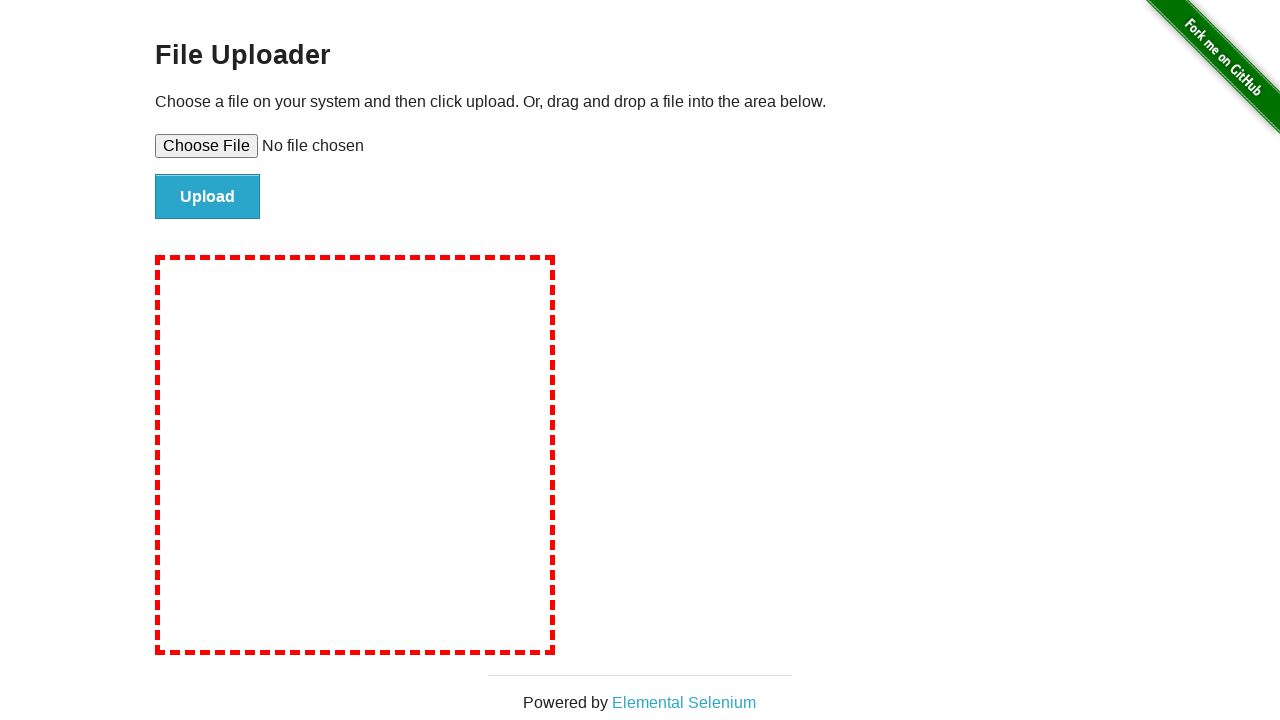

Selected test file for upload
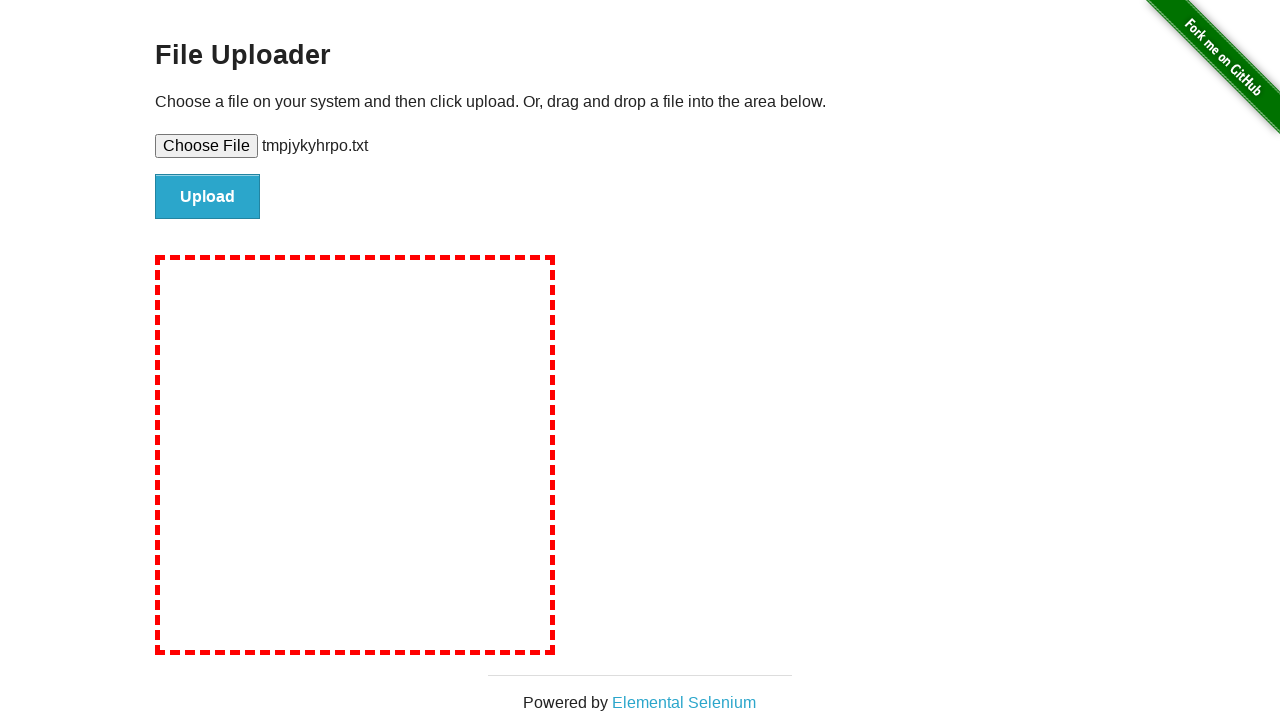

Clicked file submit button at (208, 197) on #file-submit
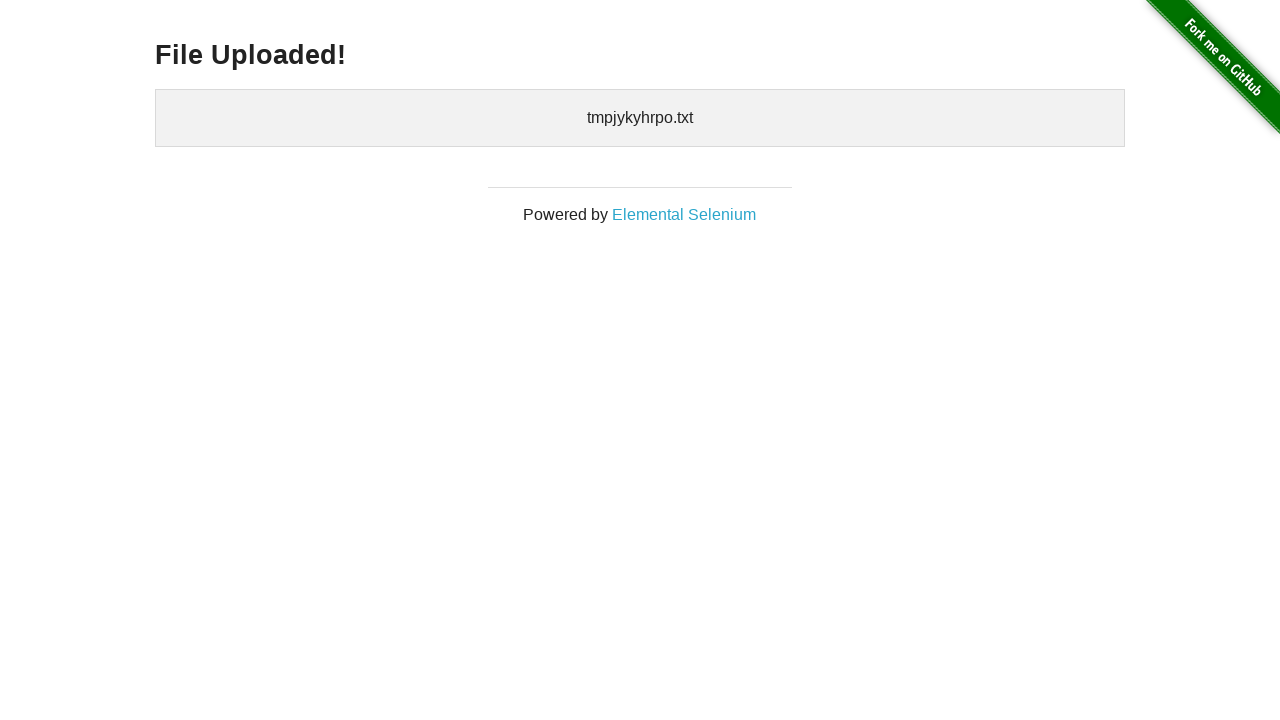

Upload success message appeared
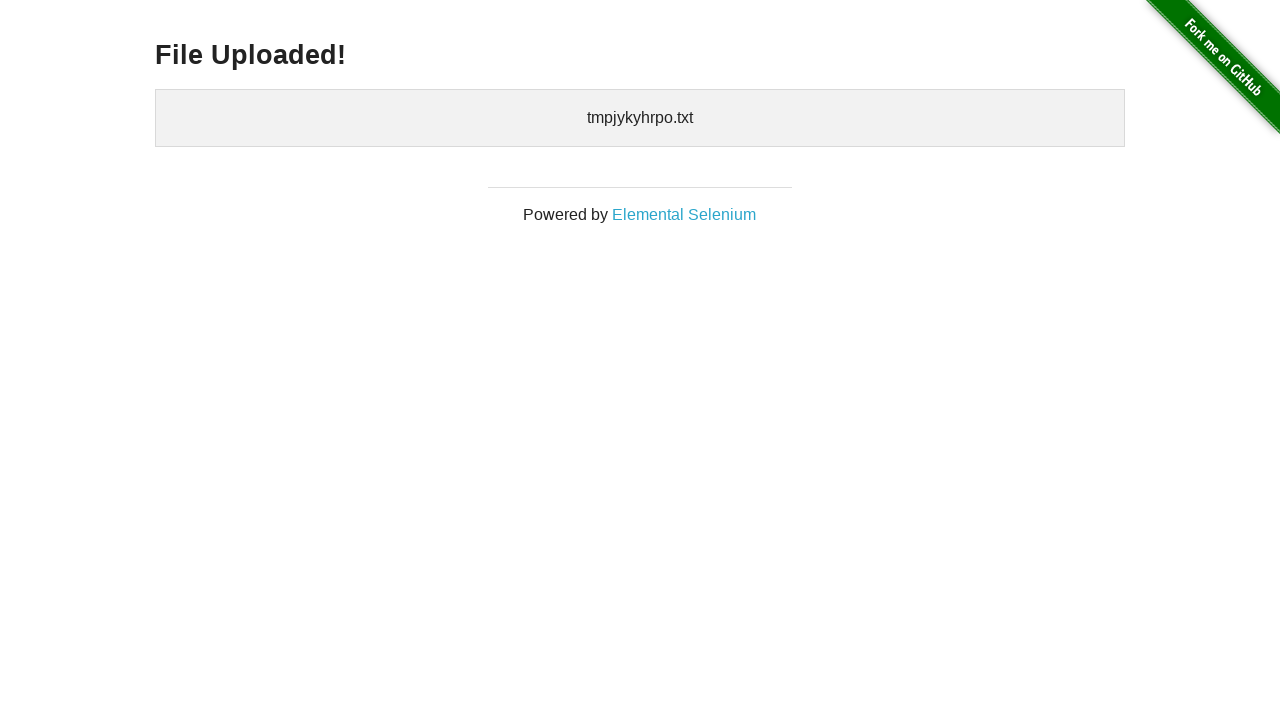

Retrieved success message text: 'File Uploaded!'
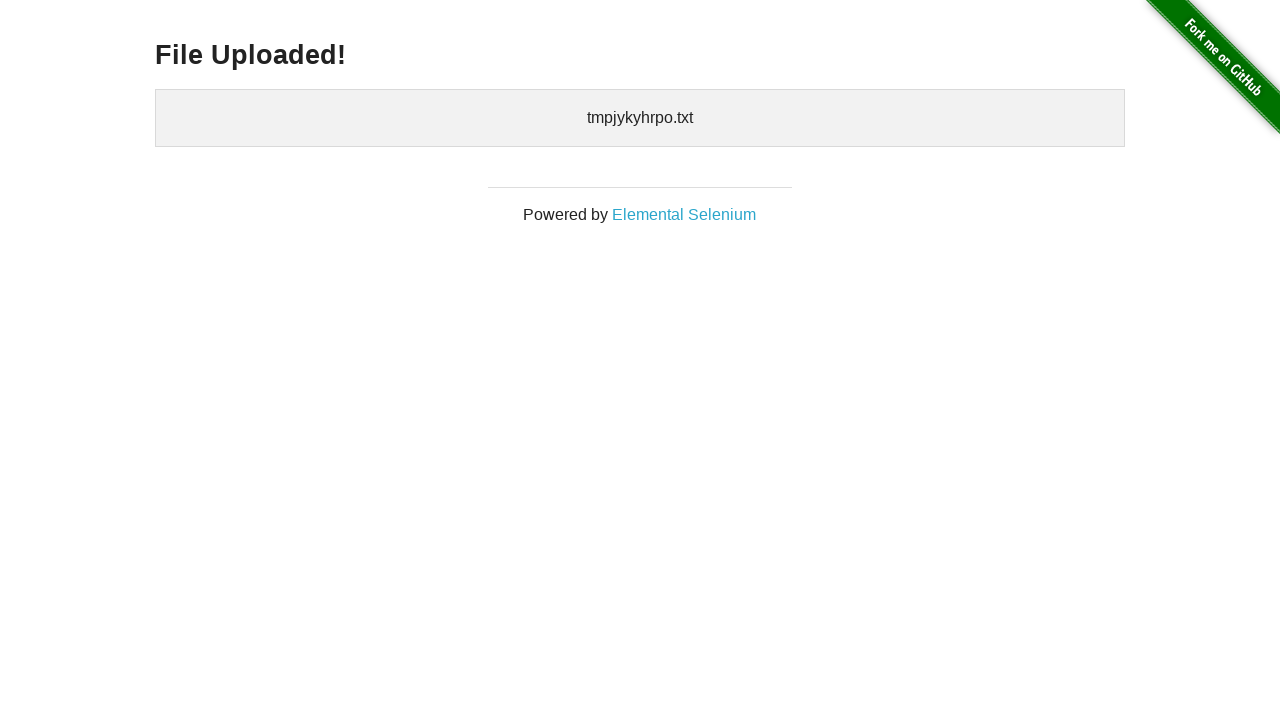

Verified 'File Uploaded!' message in success text
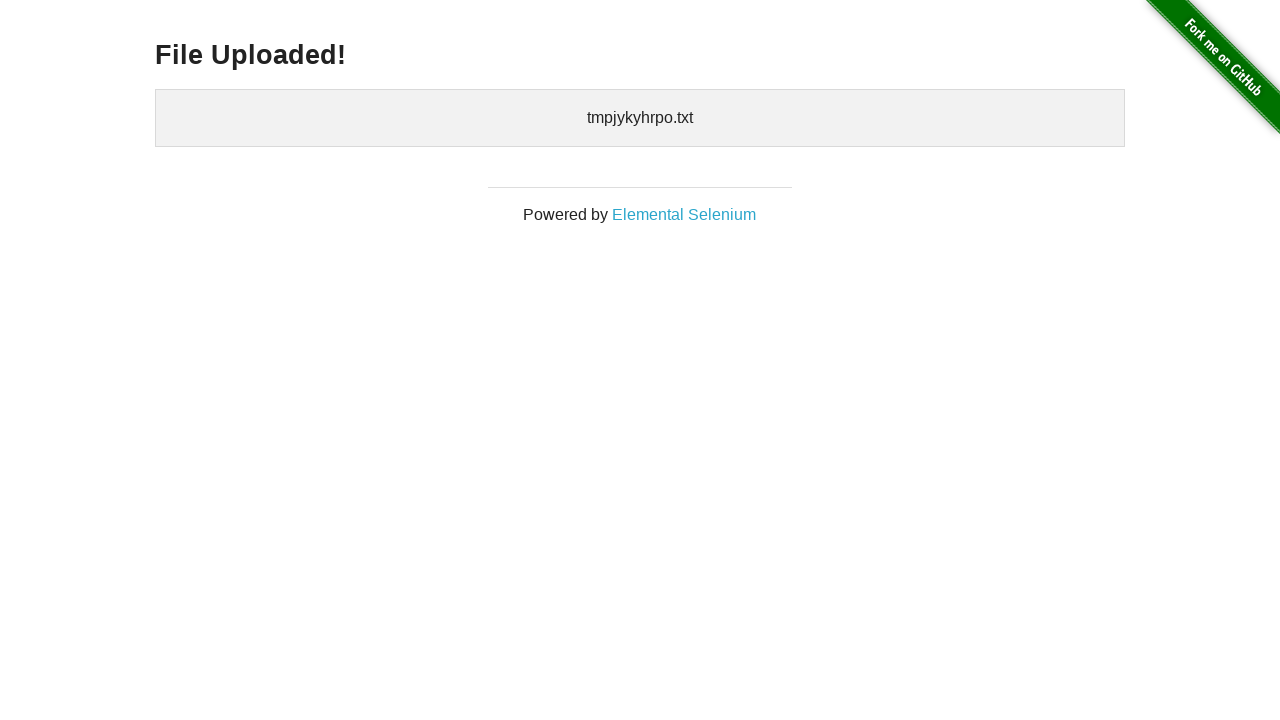

Cleaned up temporary test file
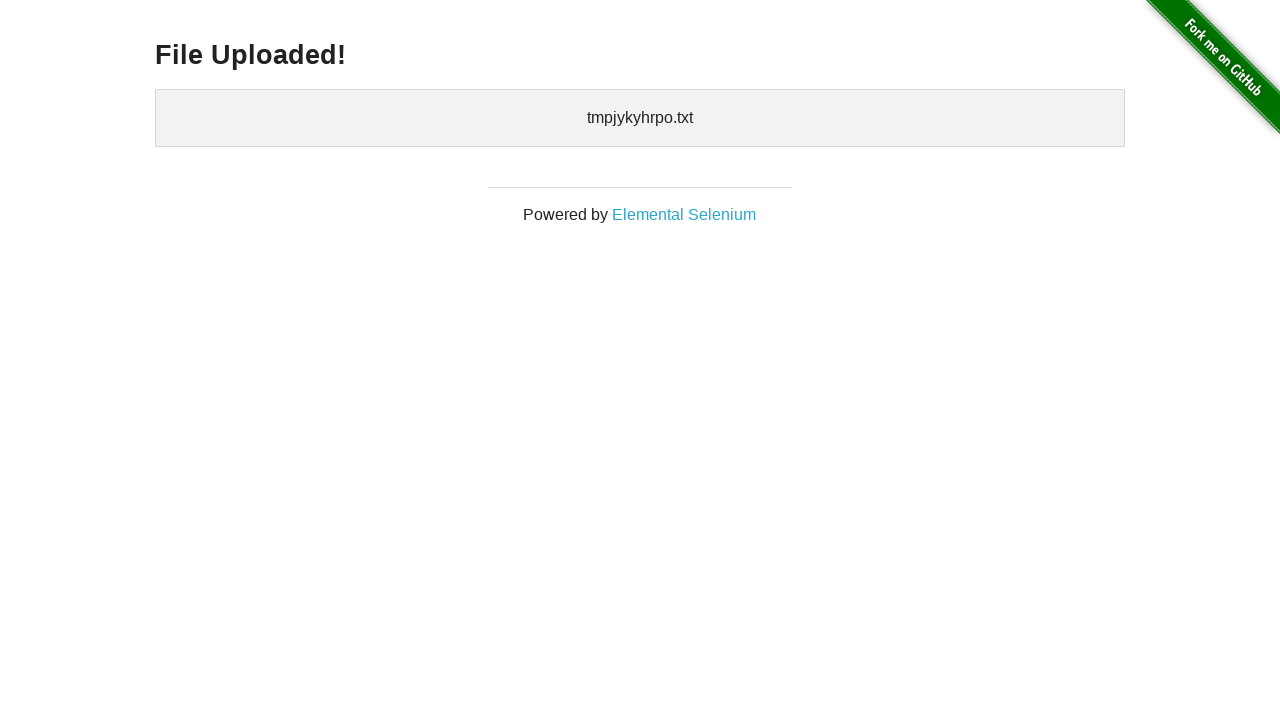

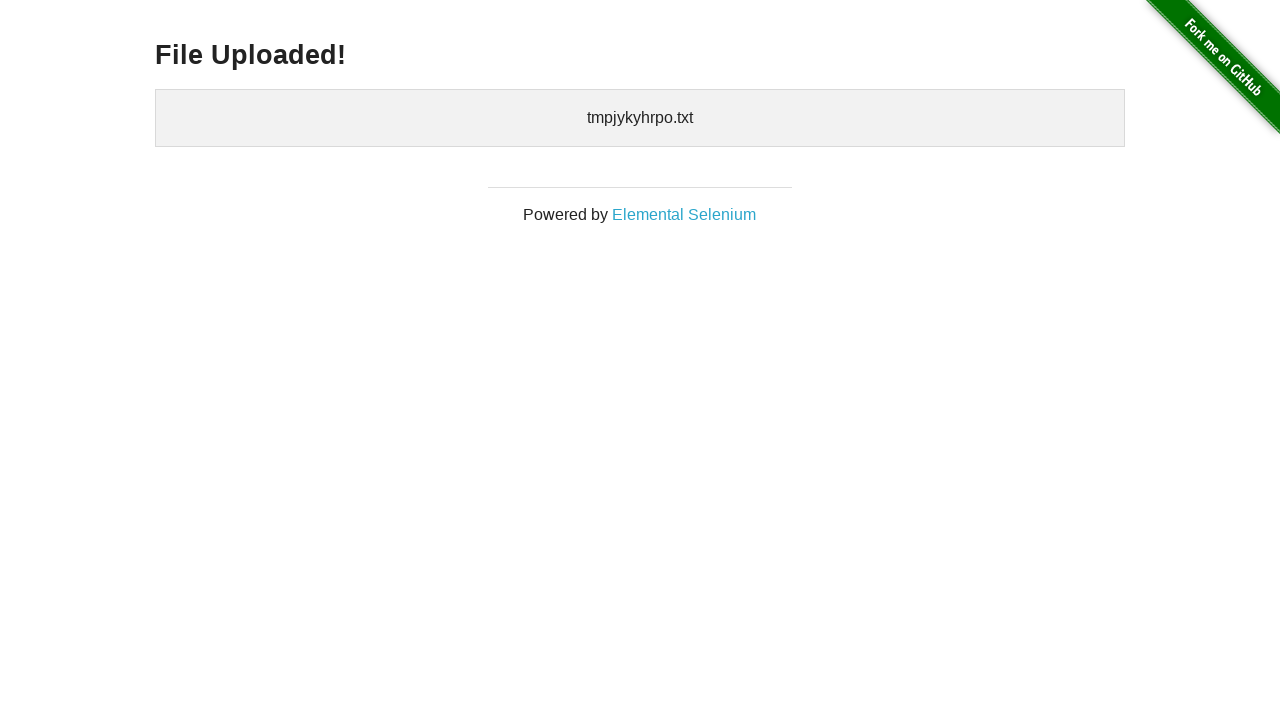